Waits for element to appear and clicks verify button

Starting URL: http://suninjuly.github.io/wait1.html

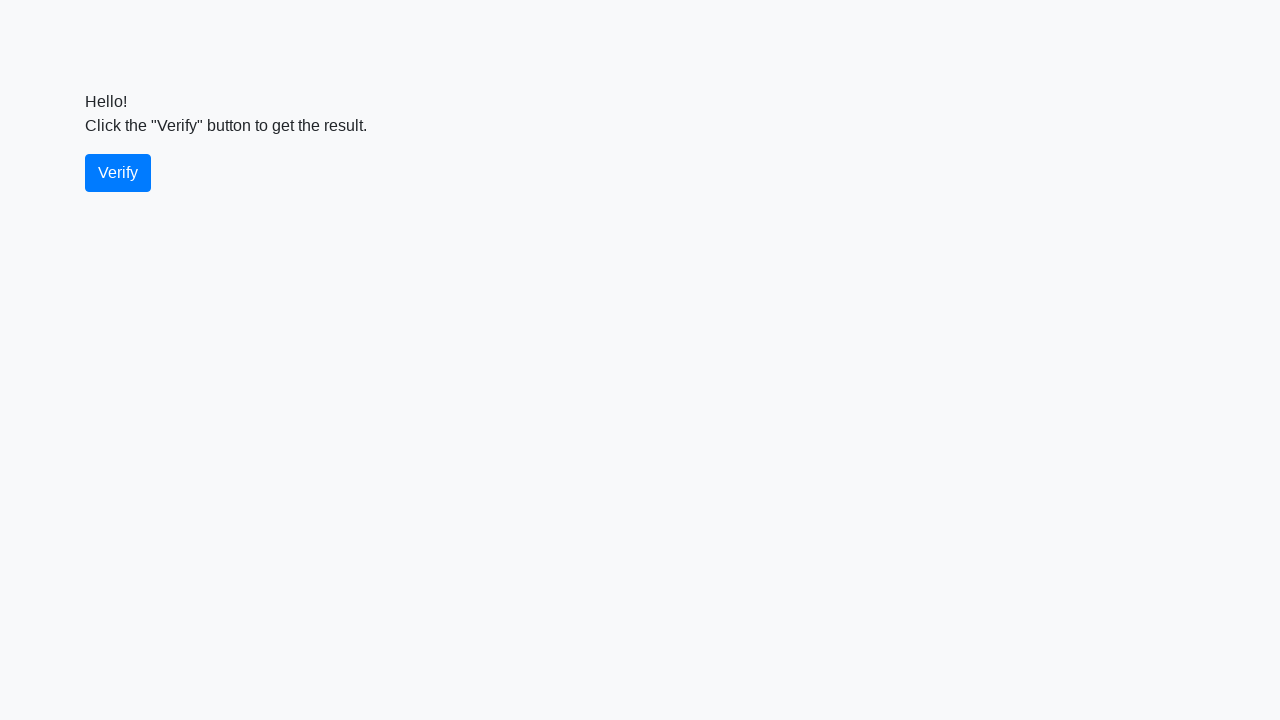

Clicked verify button at (118, 173) on #verify
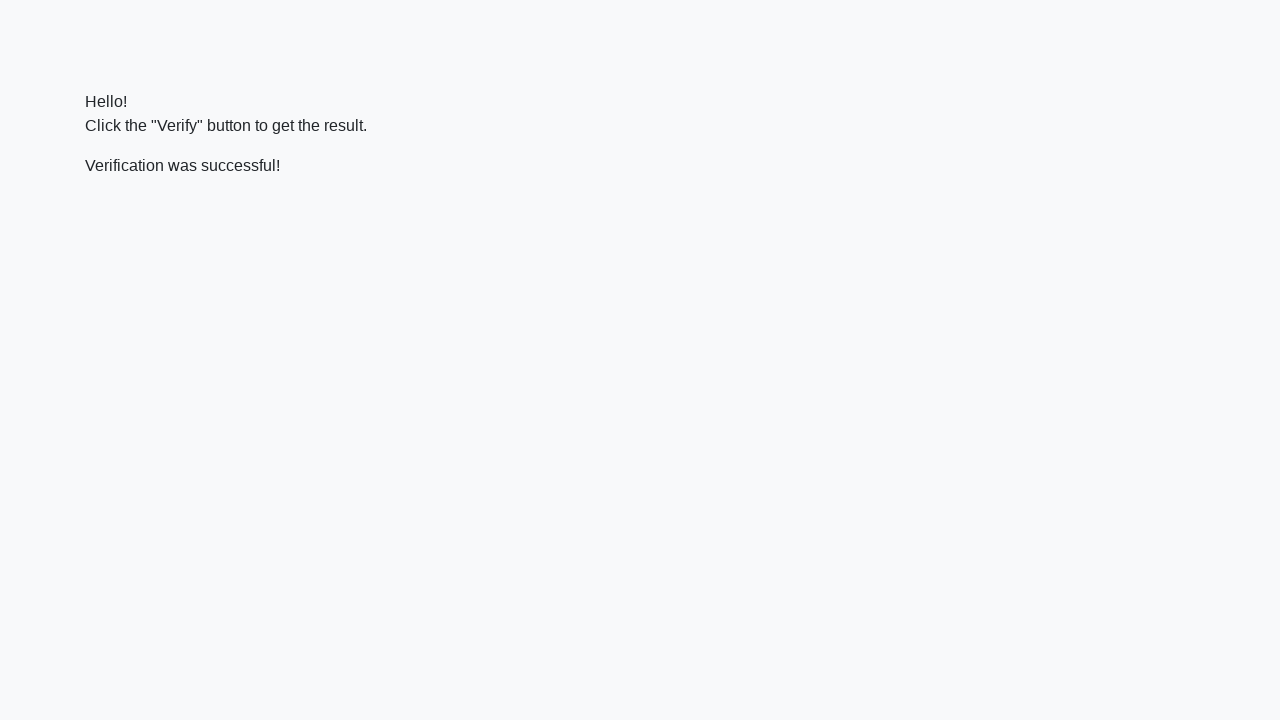

Verify message appeared on page
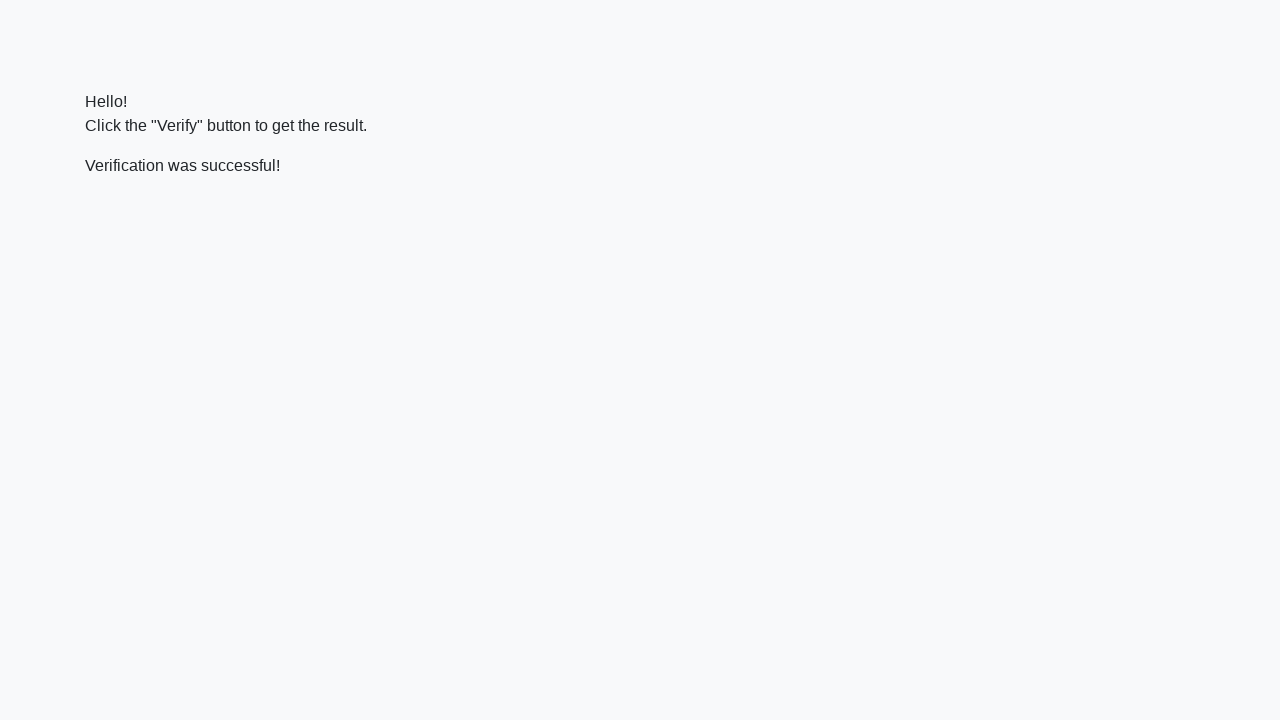

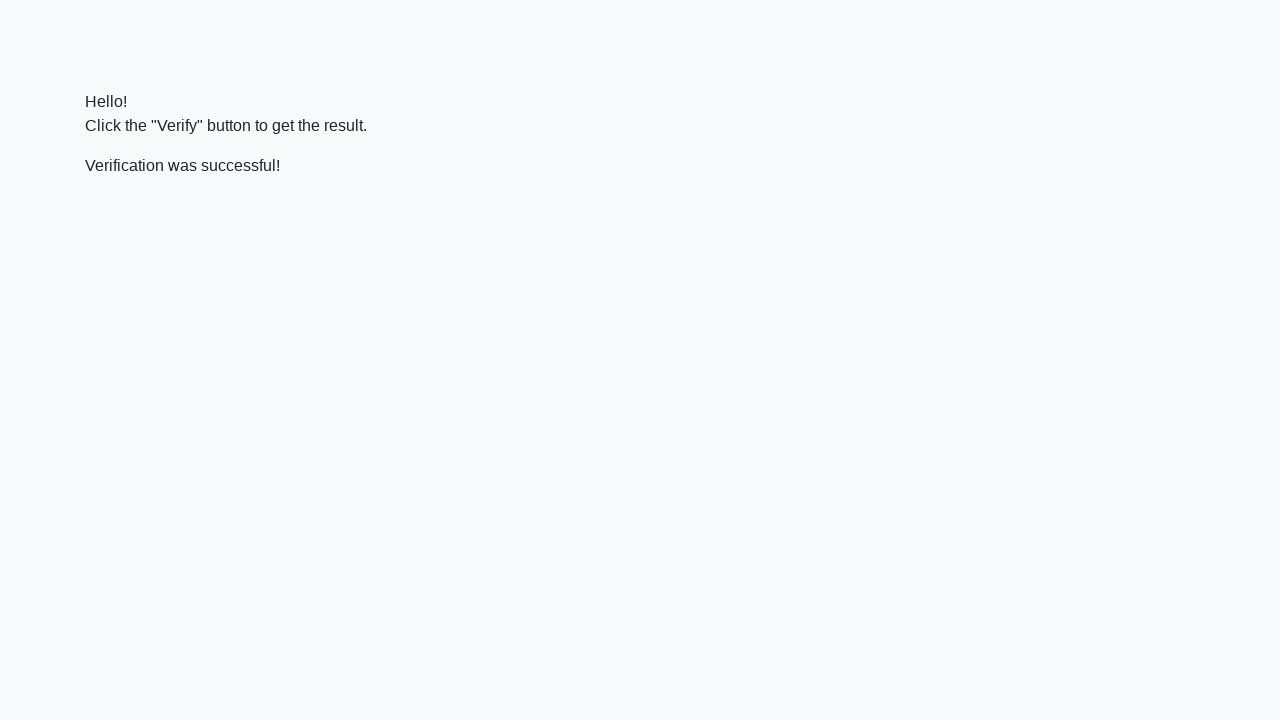